Tests that a button becomes visible and clickable after a delay

Starting URL: https://demoqa.com/dynamic-properties

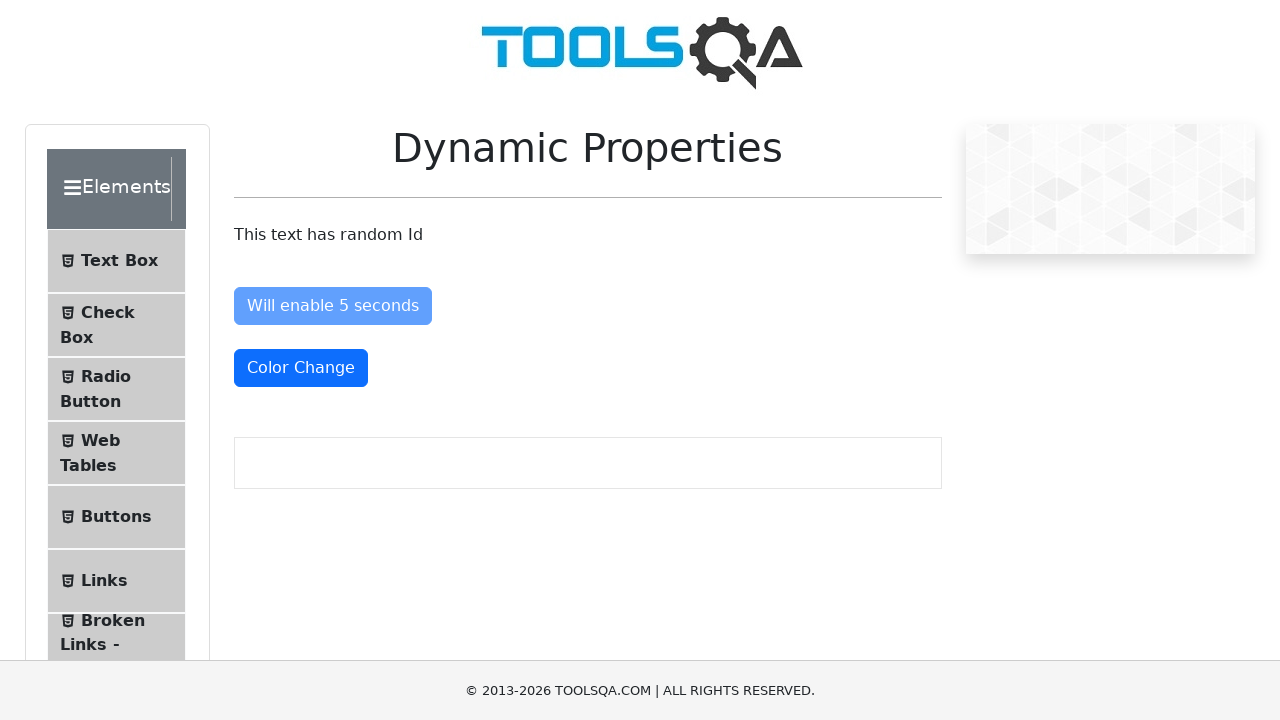

Waited for #visibleAfter button to become visible (5s timeout)
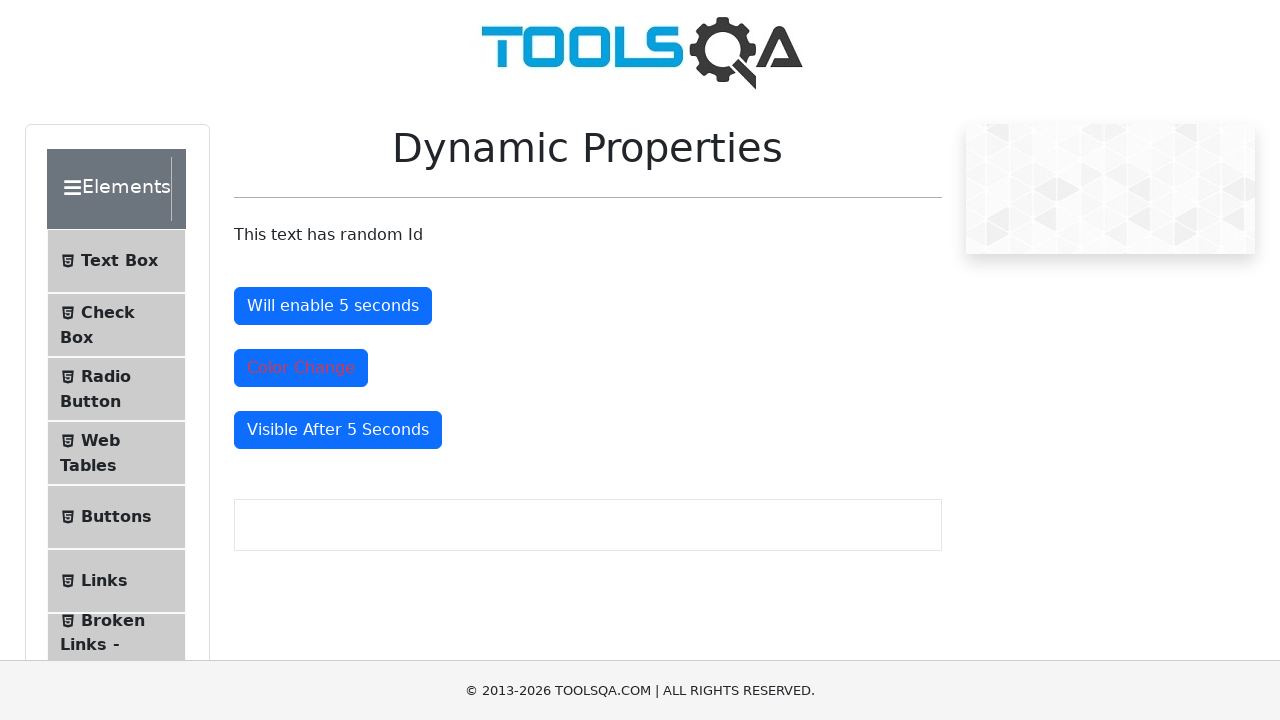

Verified that #visibleAfter button is enabled
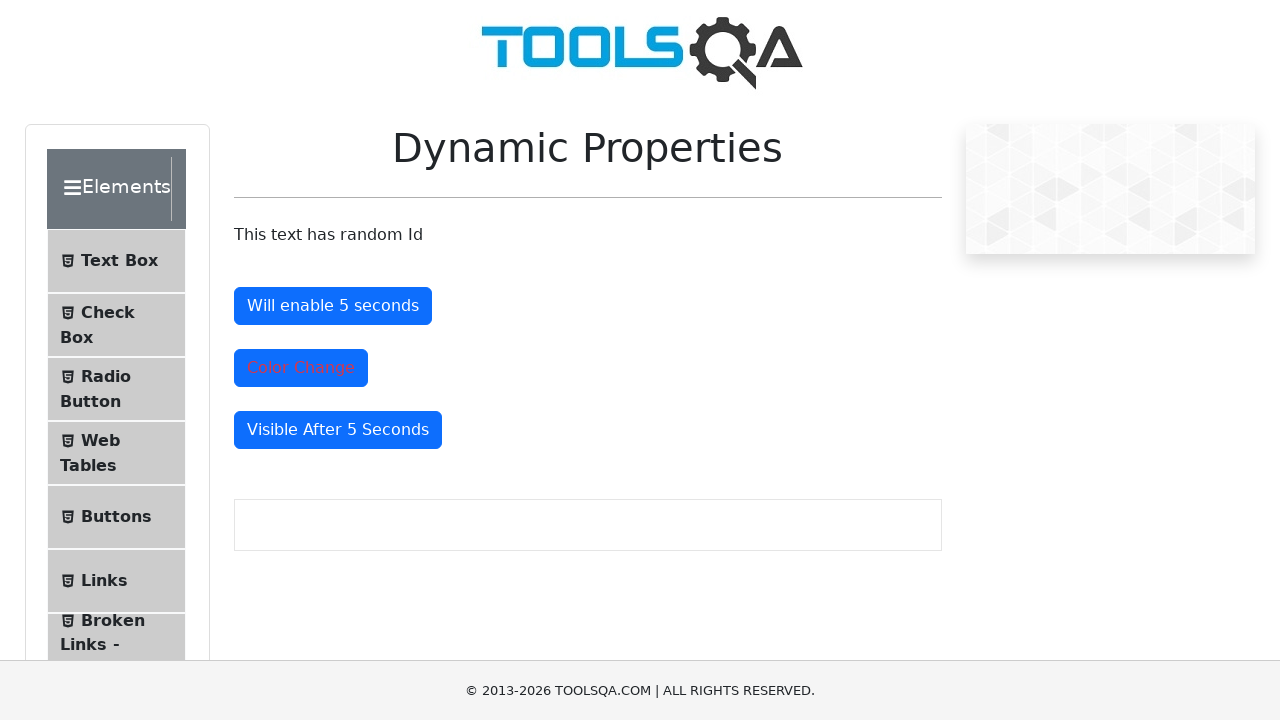

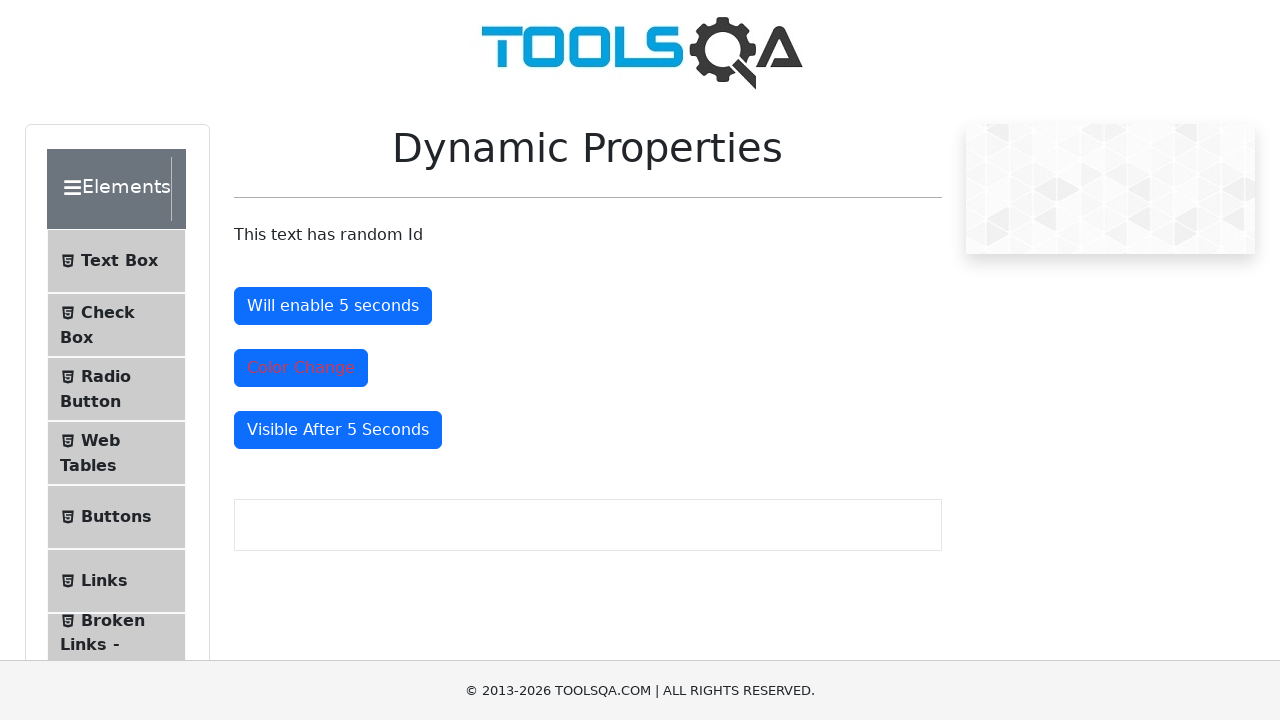